Waits for a price to reach $100, clicks a book button, then solves a mathematical challenge and submits the answer

Starting URL: http://suninjuly.github.io/explicit_wait2.html

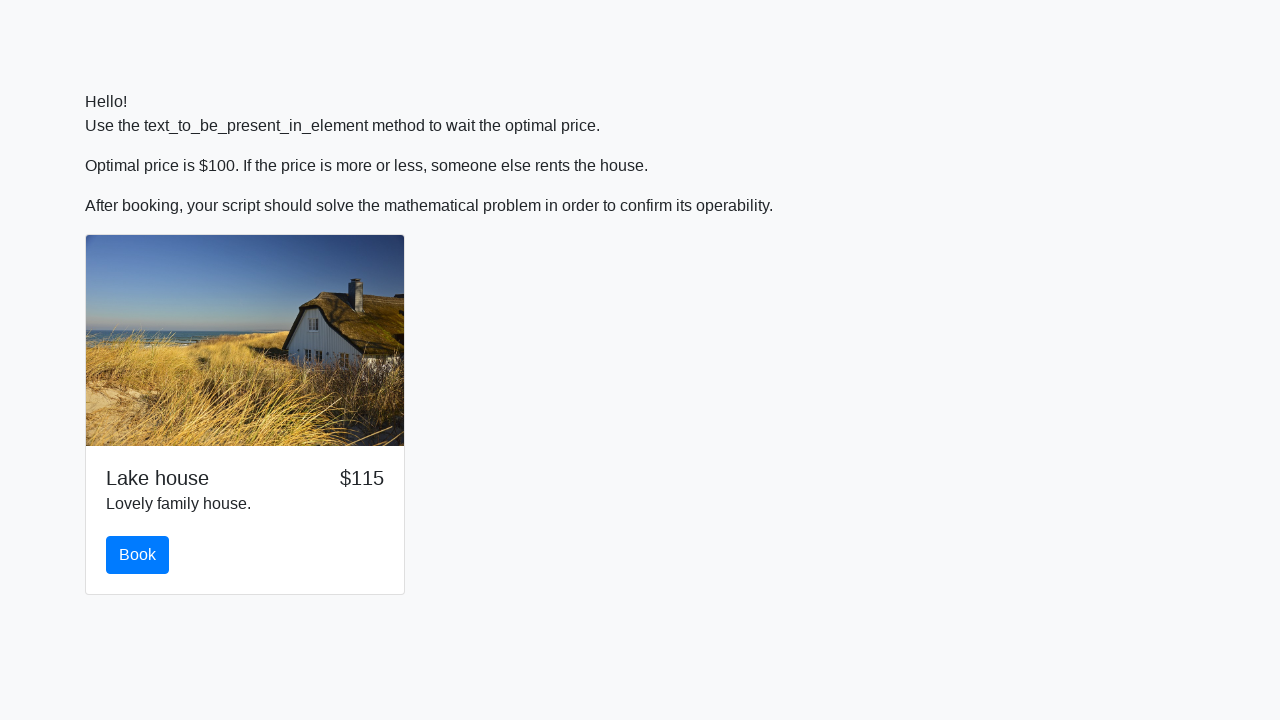

Waited for price to reach $100
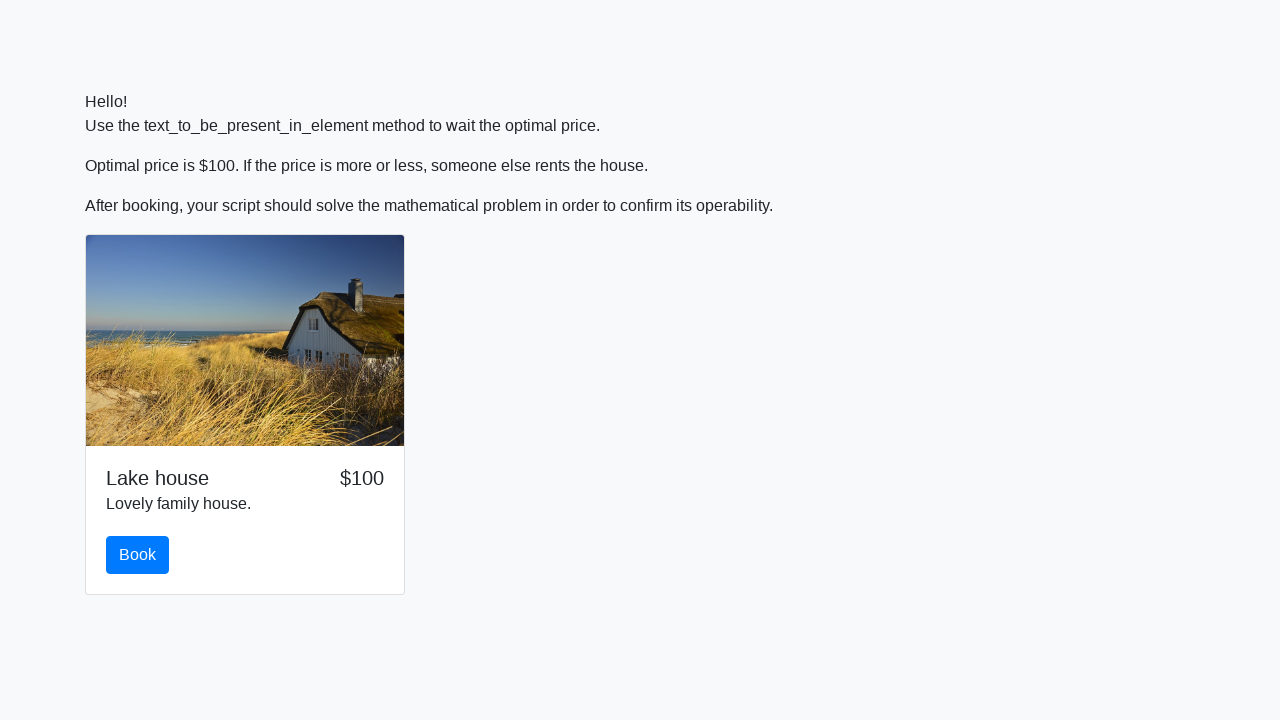

Clicked the book button at (138, 555) on #book
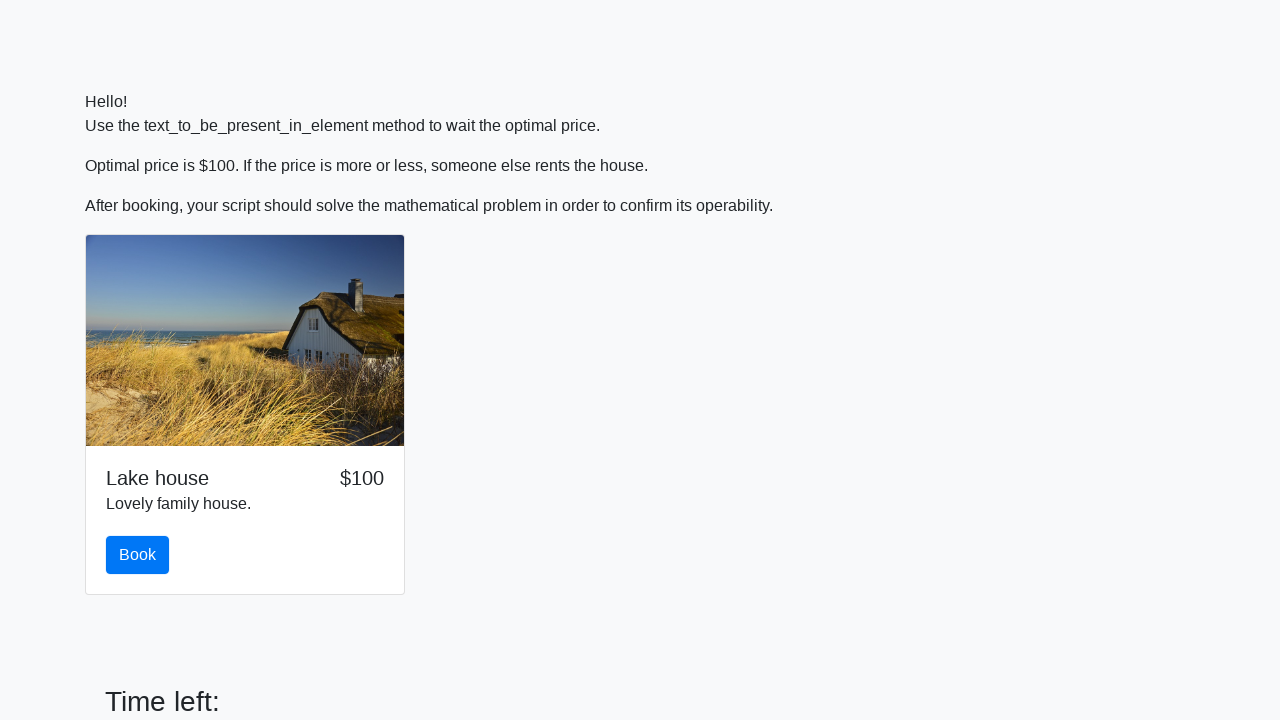

Retrieved input value for calculation: 578
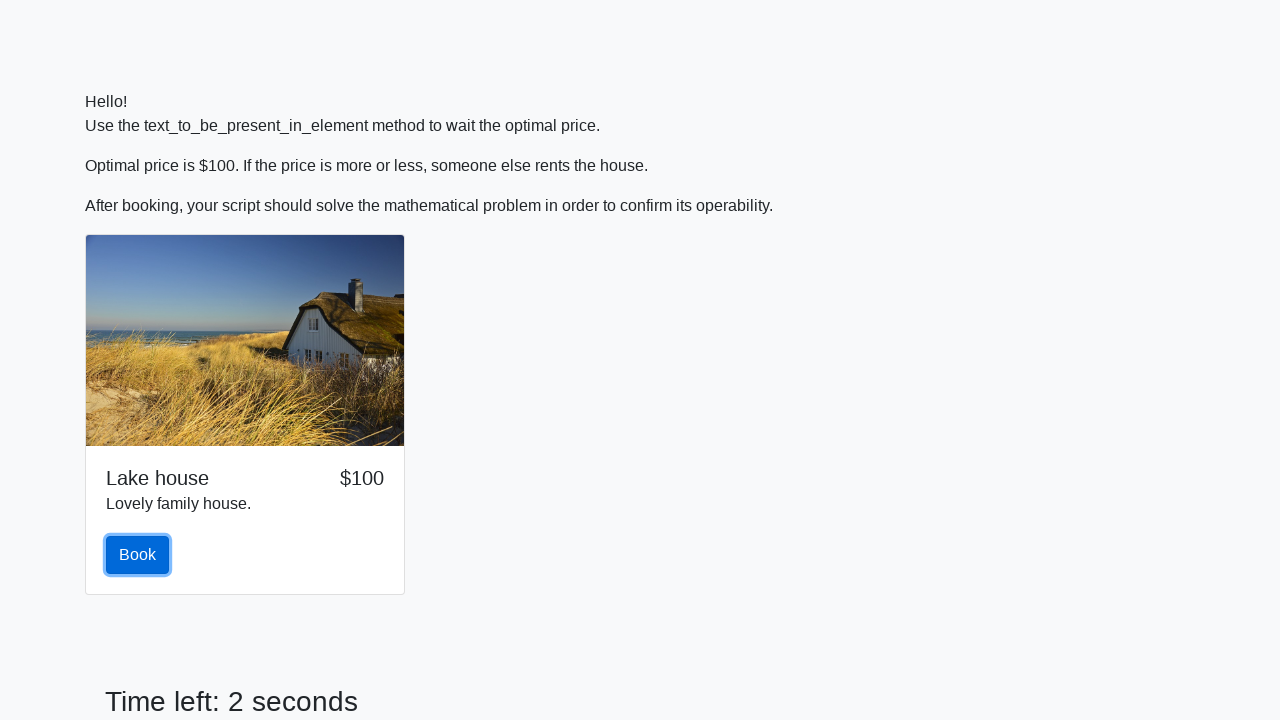

Calculated mathematical expression: -0.4521156177399326
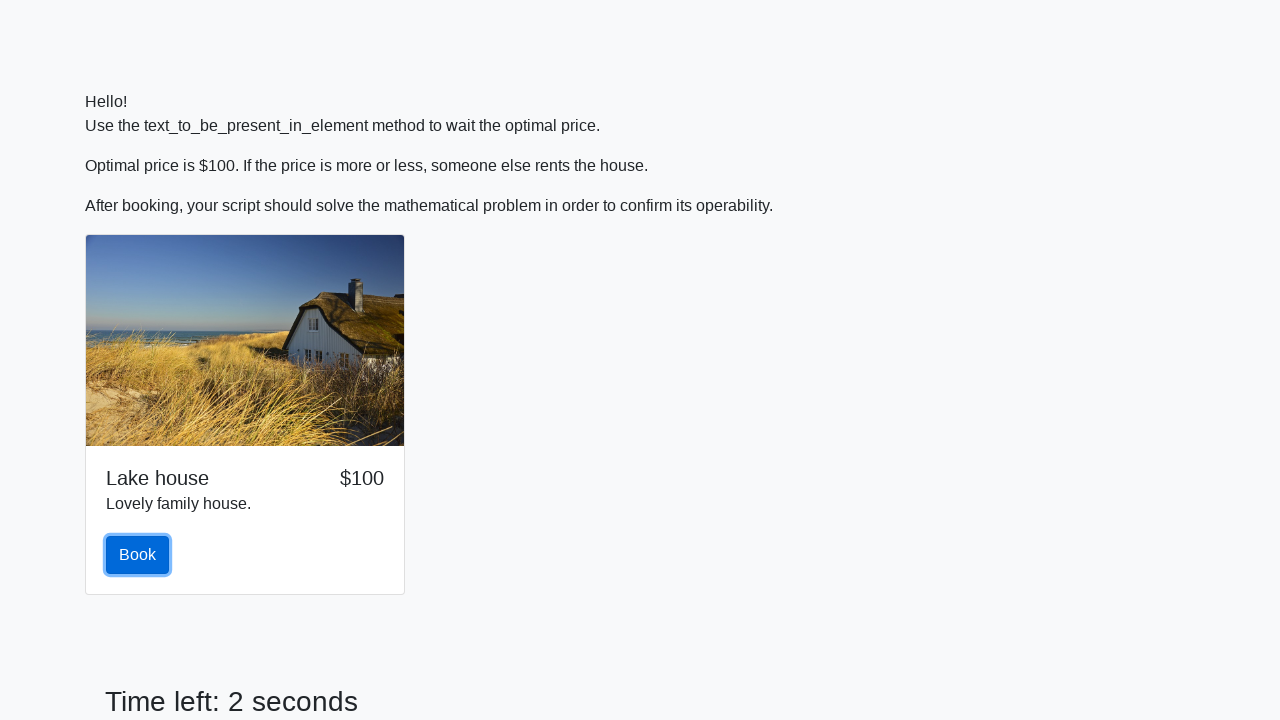

Filled answer field with calculated value: -0.4521156177399326 on //input[@id='answer']
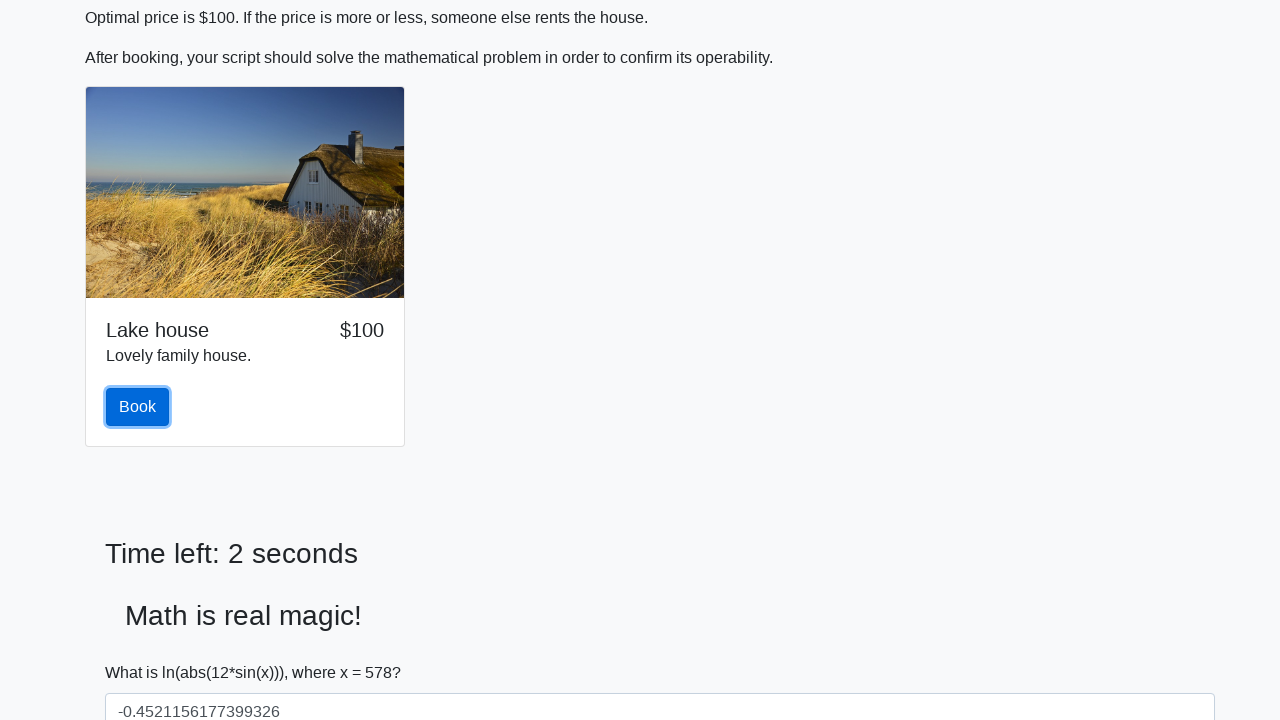

Clicked submit button to submit the answer at (143, 651) on xpath=//button[@type='submit']
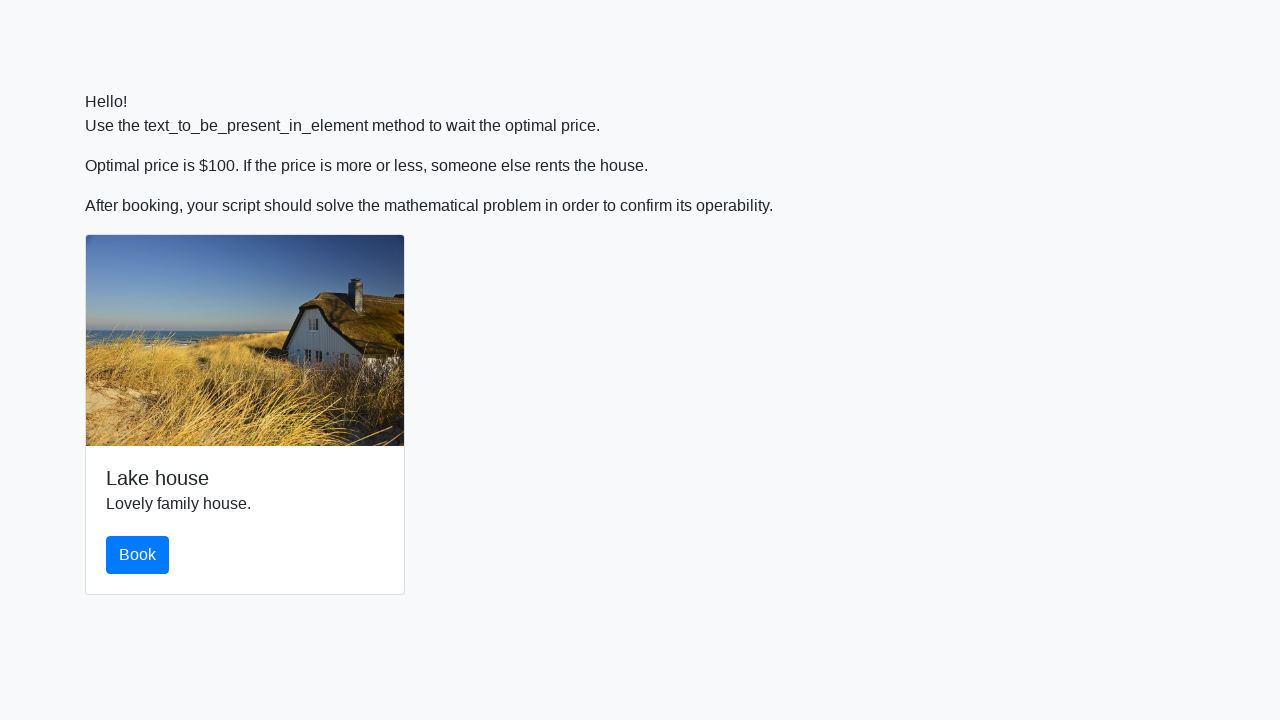

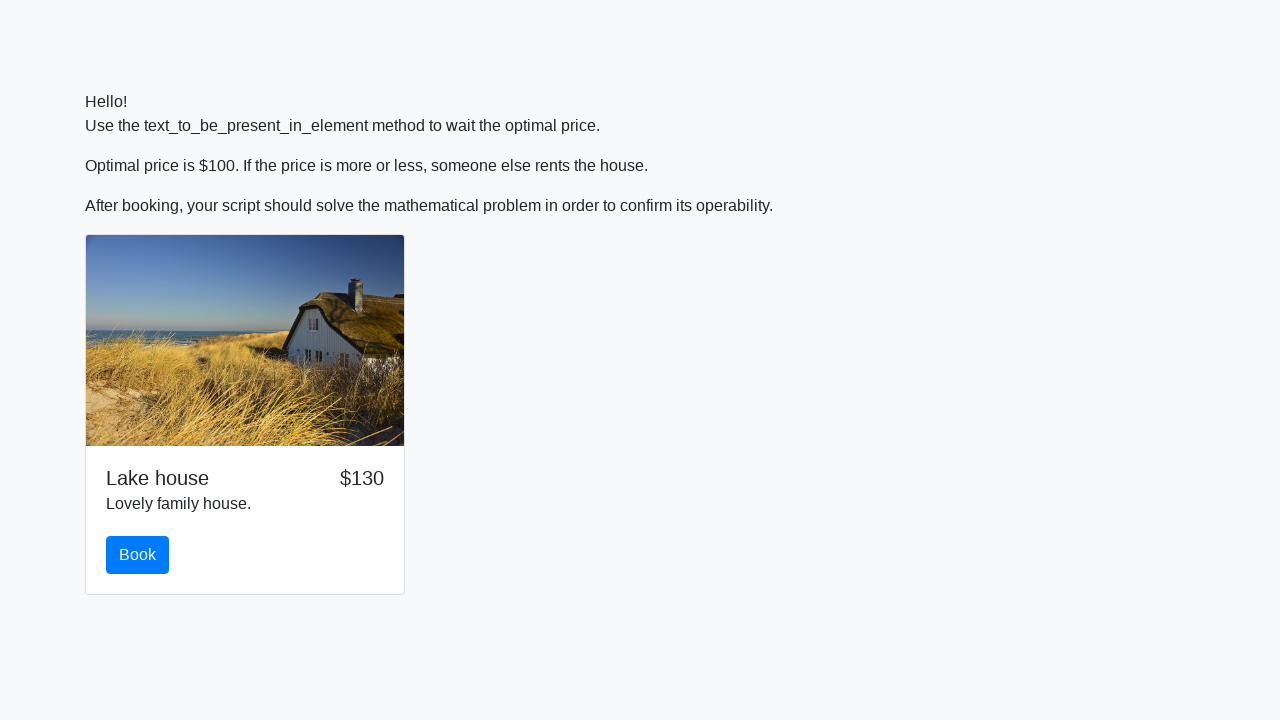